Clicks on the 301 status code link and verifies the result

Starting URL: https://the-internet.herokuapp.com/status_codes

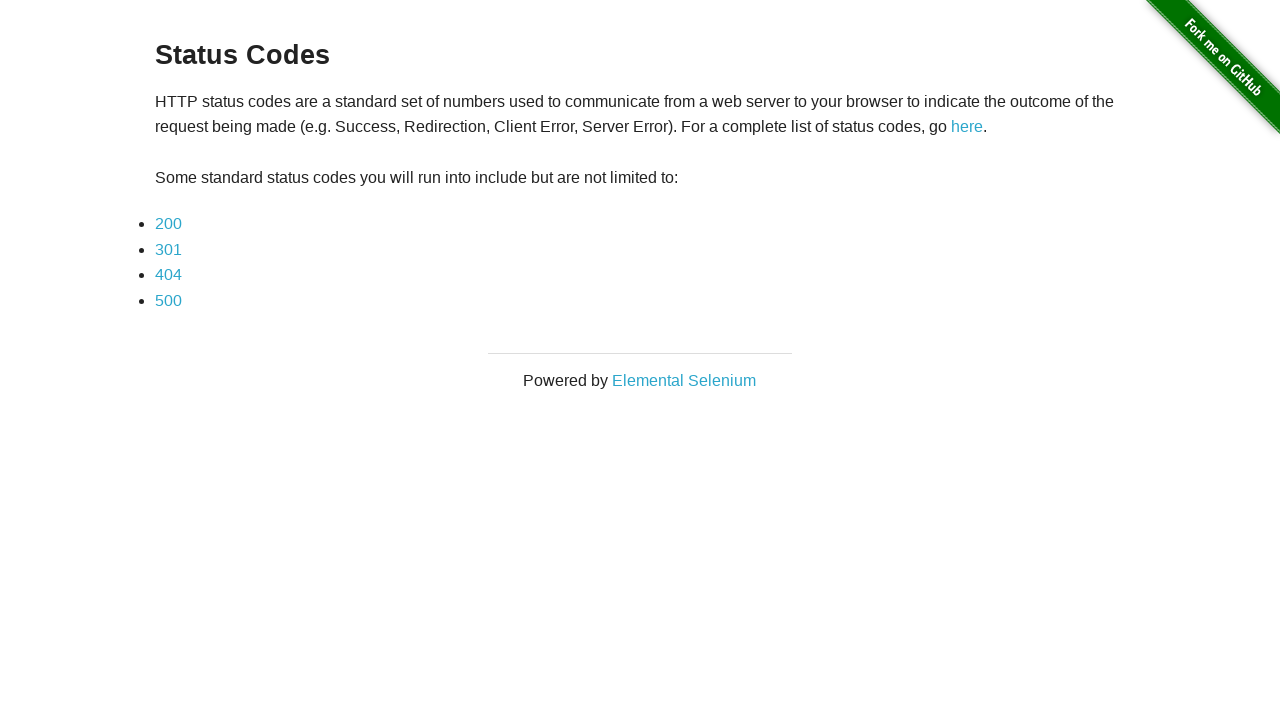

Clicked on the 301 status code link at (168, 249) on a:has-text("301")
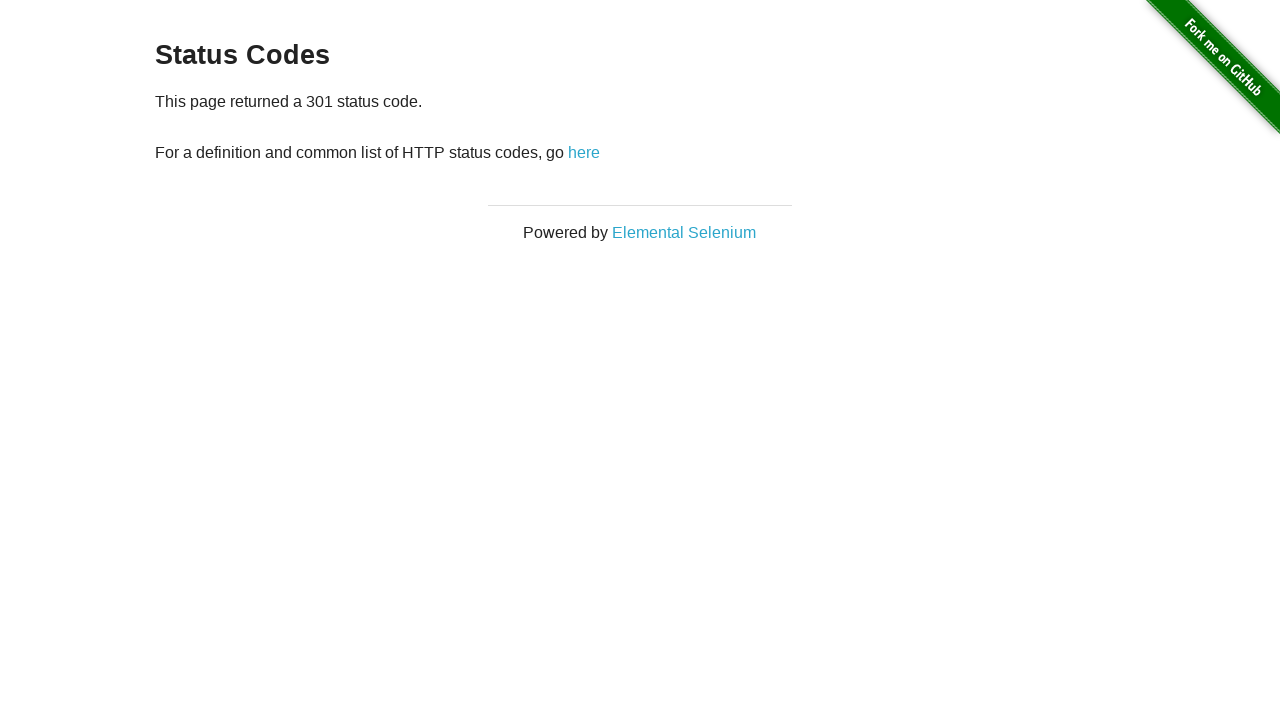

Verified that the page returned a 301 status code message
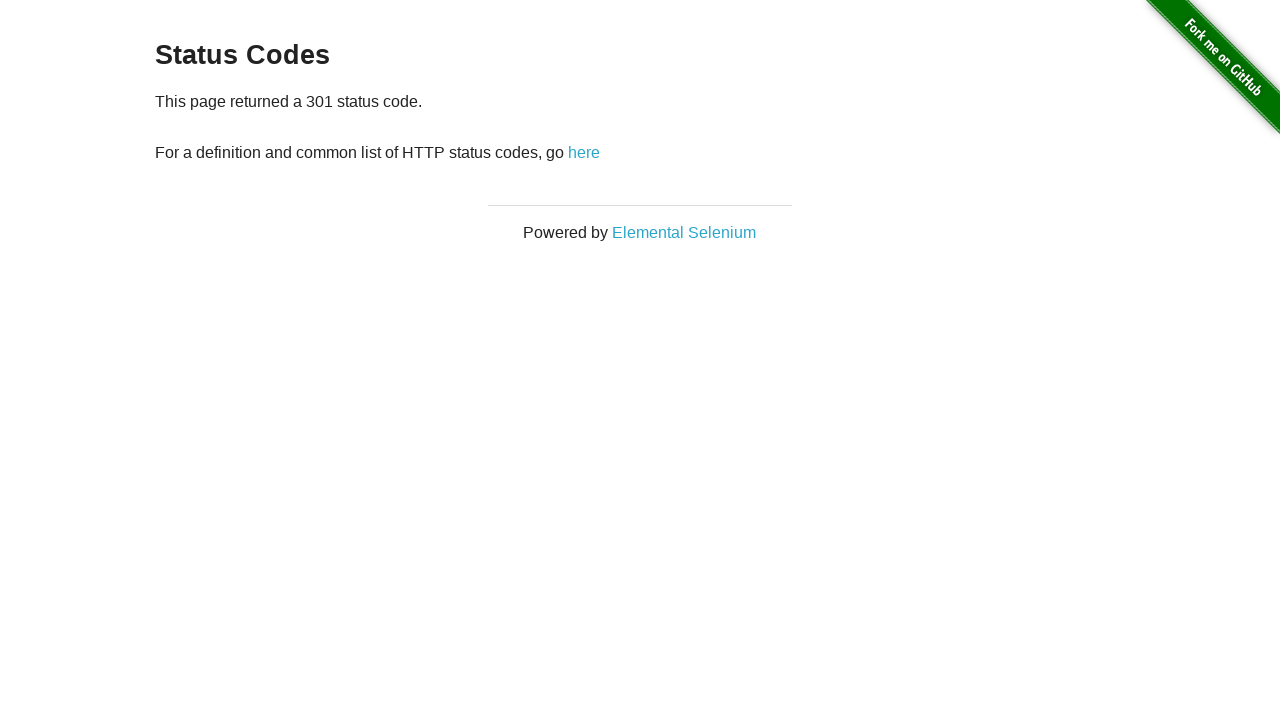

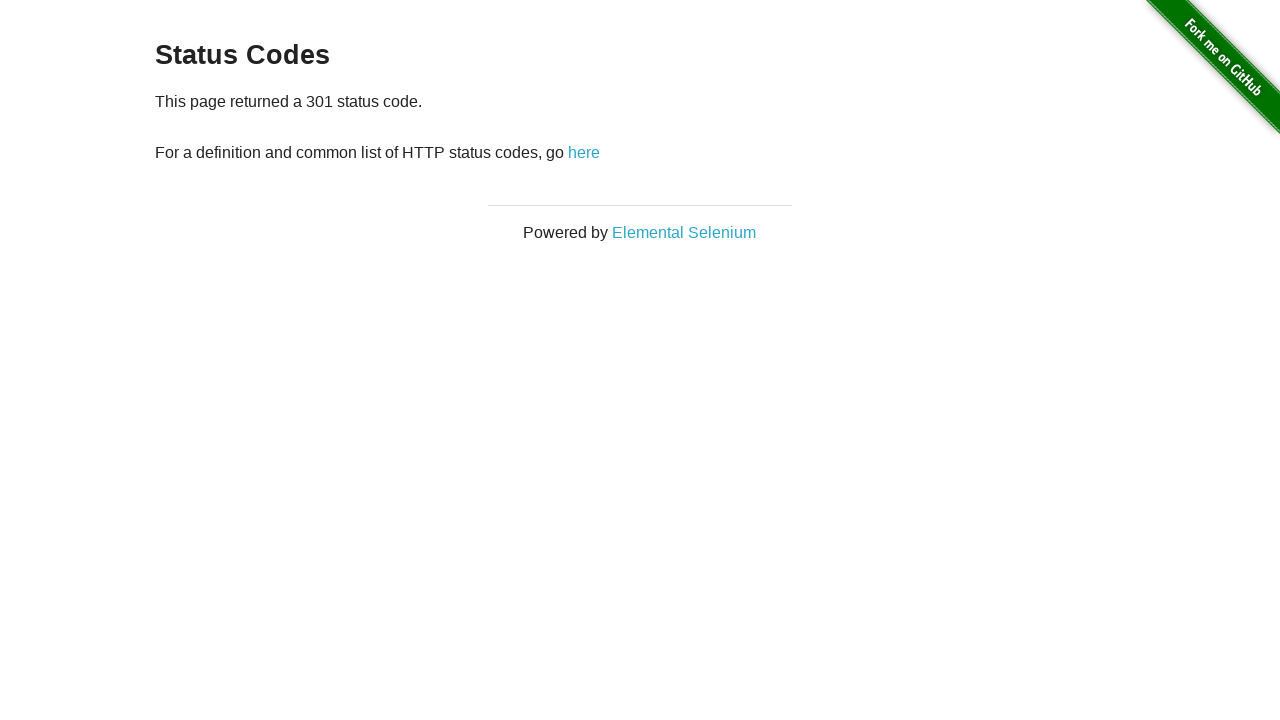